Tests dropdown menu functionality by selecting options using different methods: by index, by value, and by visible text

Starting URL: https://www.globalsqa.com/demo-site/select-dropdown-menu/

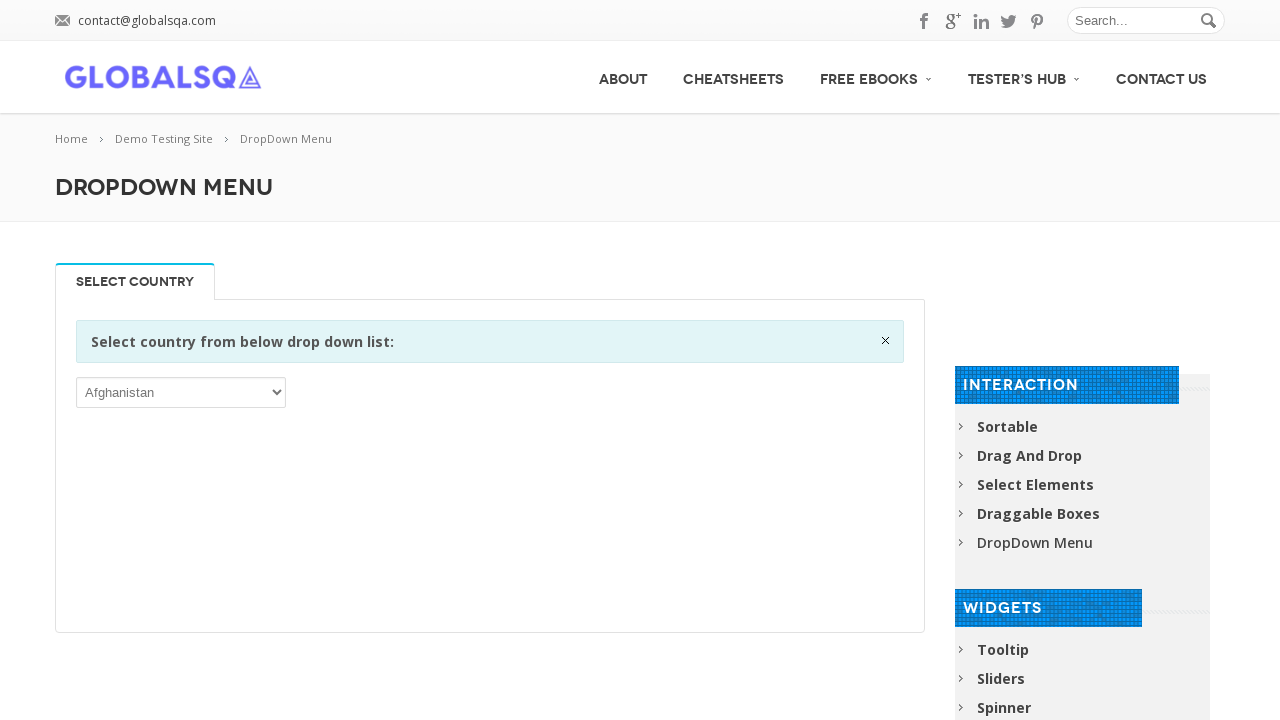

Waited for dropdown selector to be available
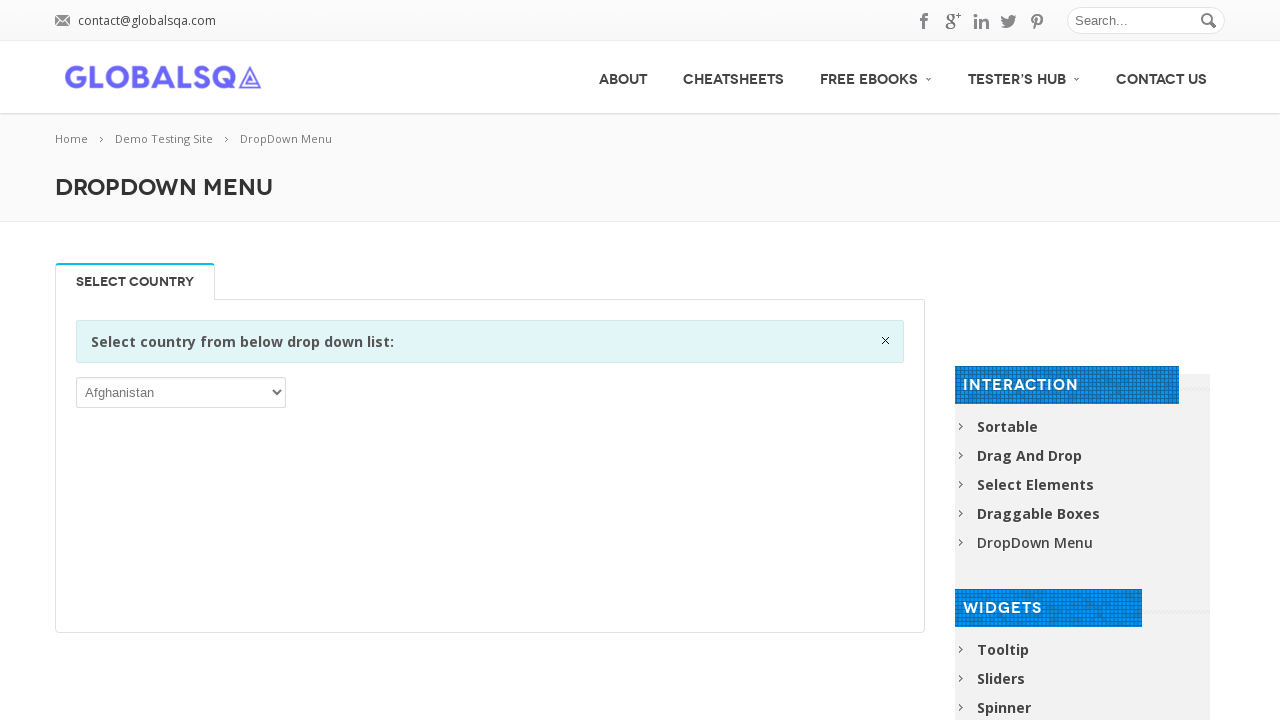

Selected dropdown option by index 2 on select
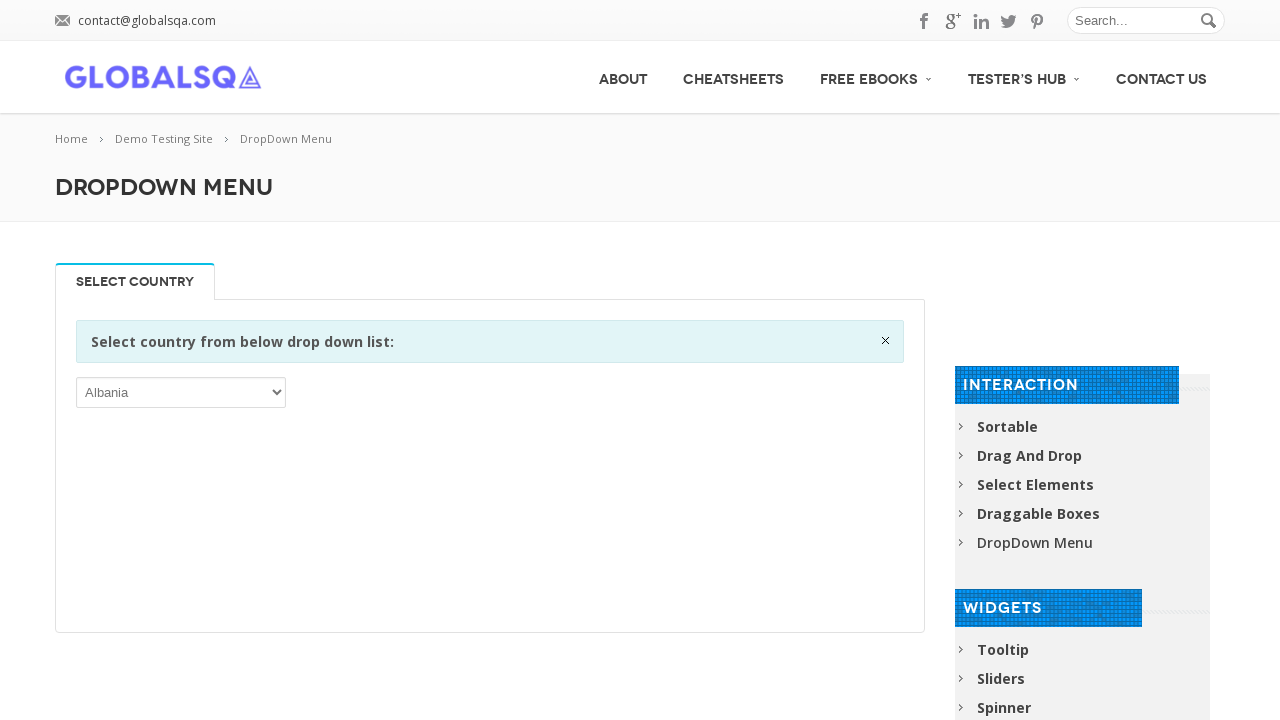

Selected dropdown option by value 'FRA' (France) on select
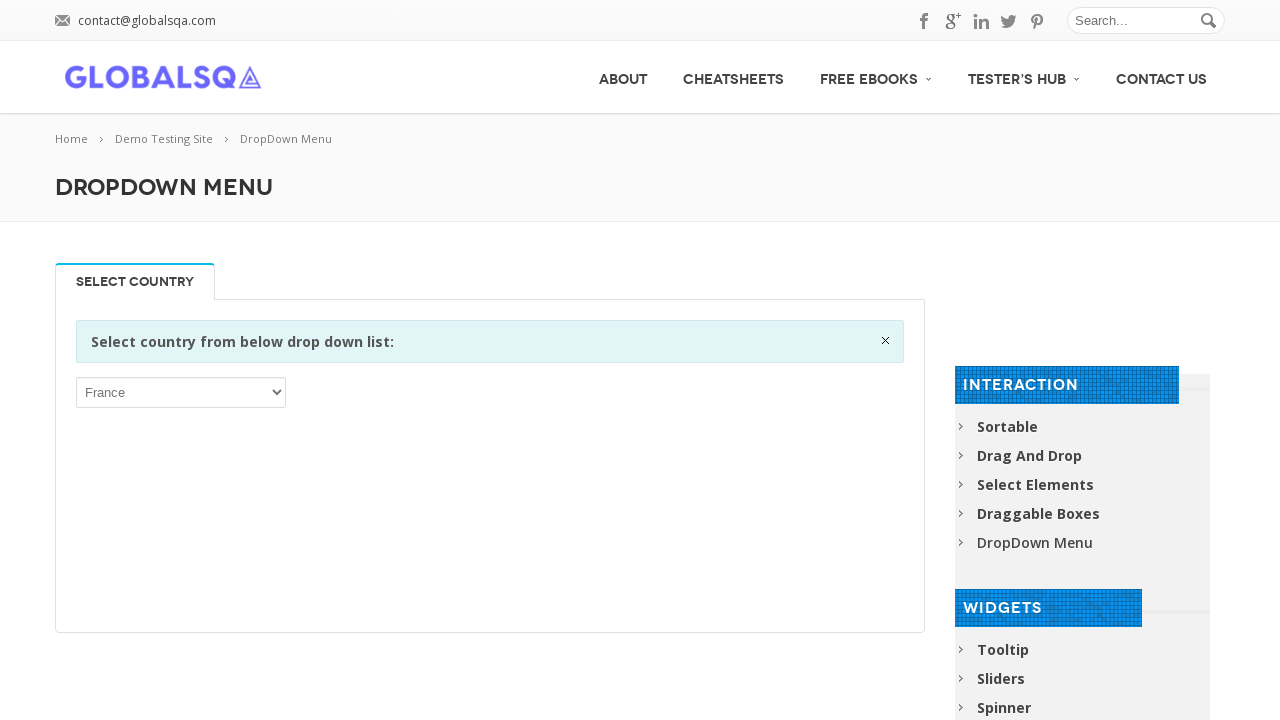

Selected dropdown option by visible text 'United States' on select
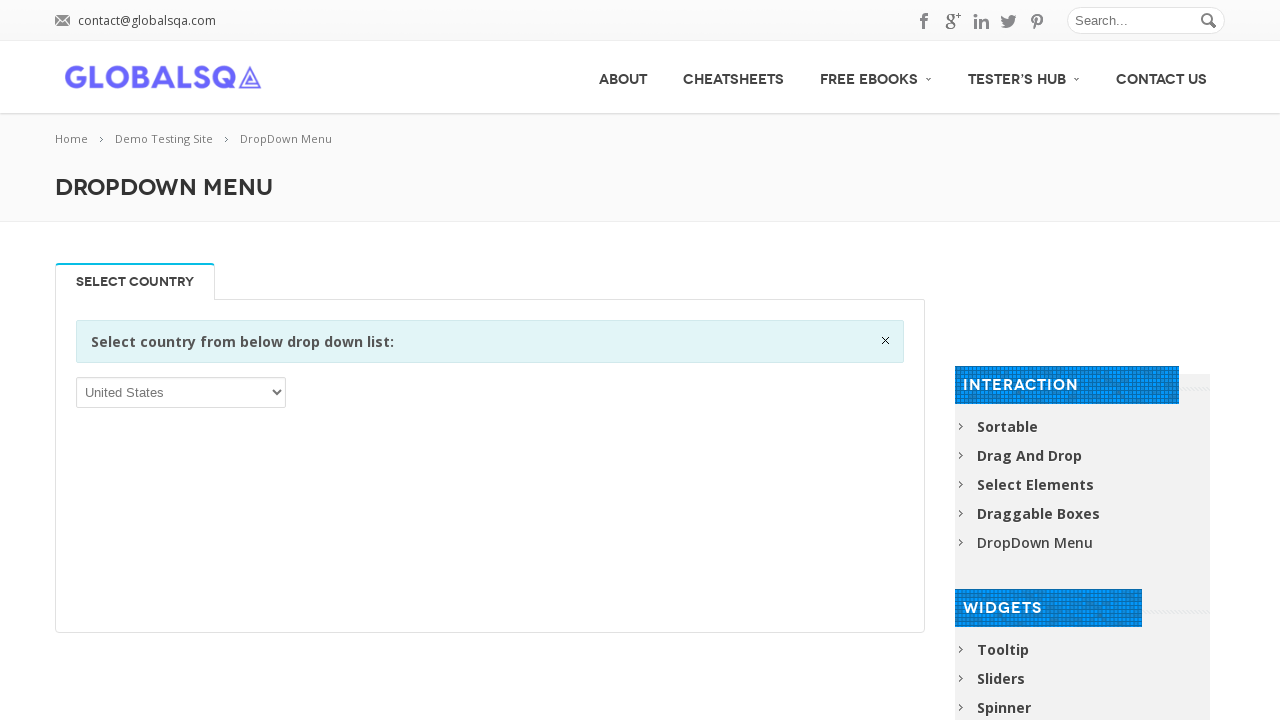

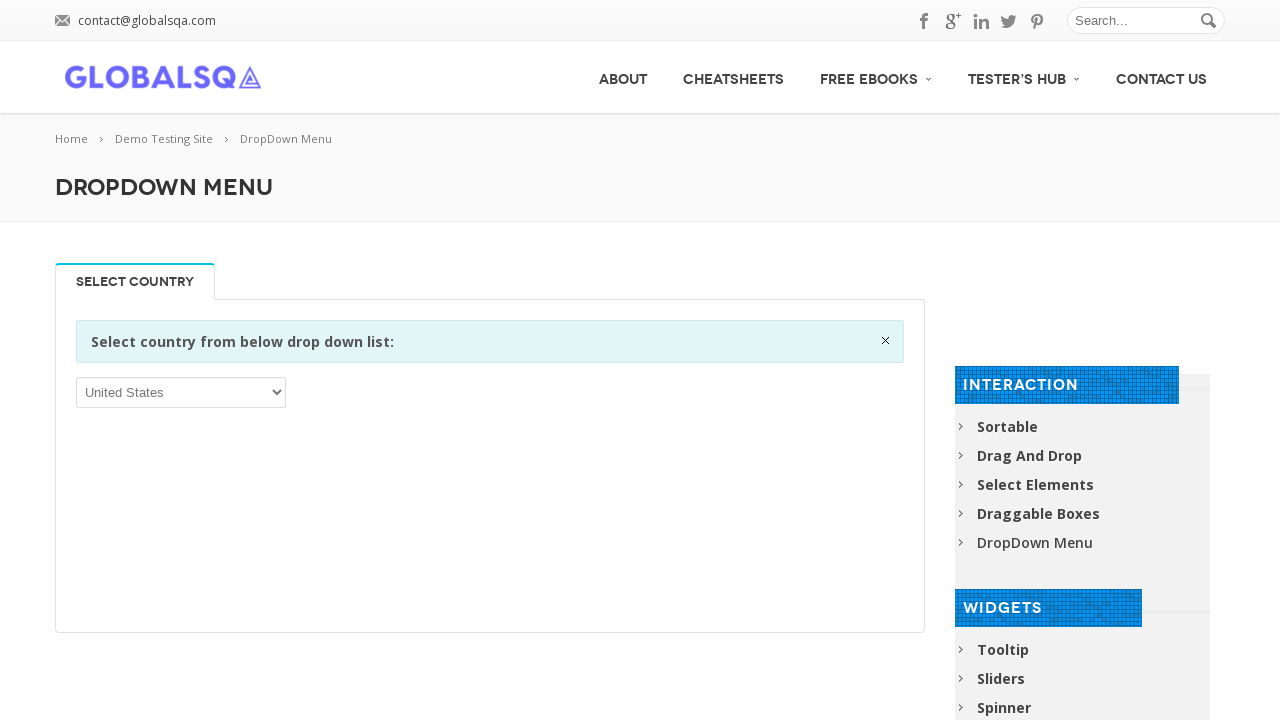